Tests context/window management by opening a new window and switching between tabs

Starting URL: http://guinea-pig.webdriver.io/

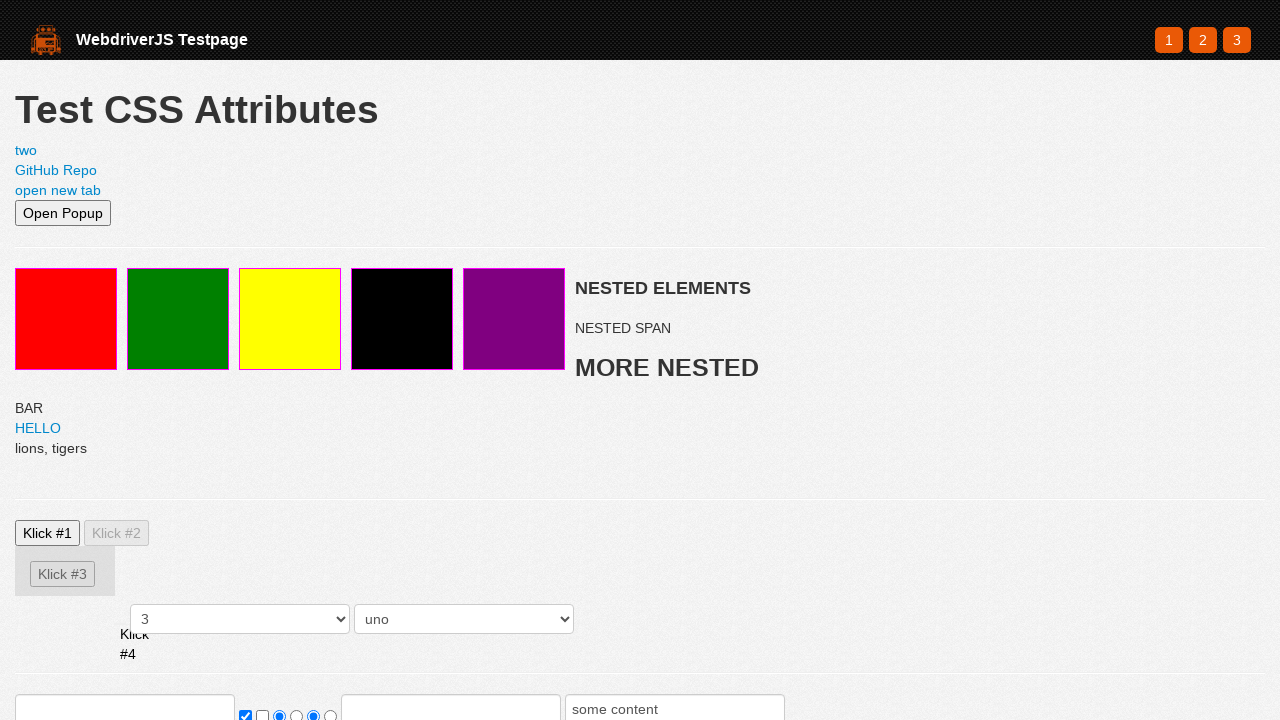

Opened a new page/tab in the context
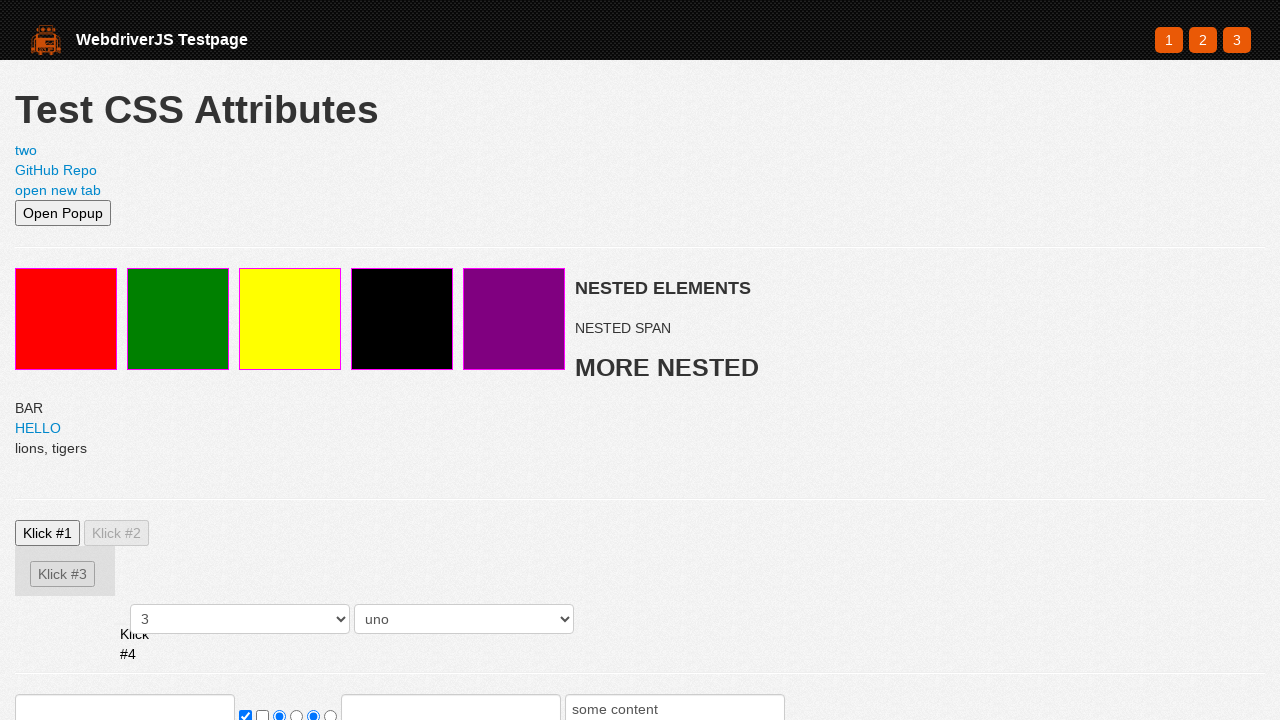

Navigated new page to https://webdriver.io
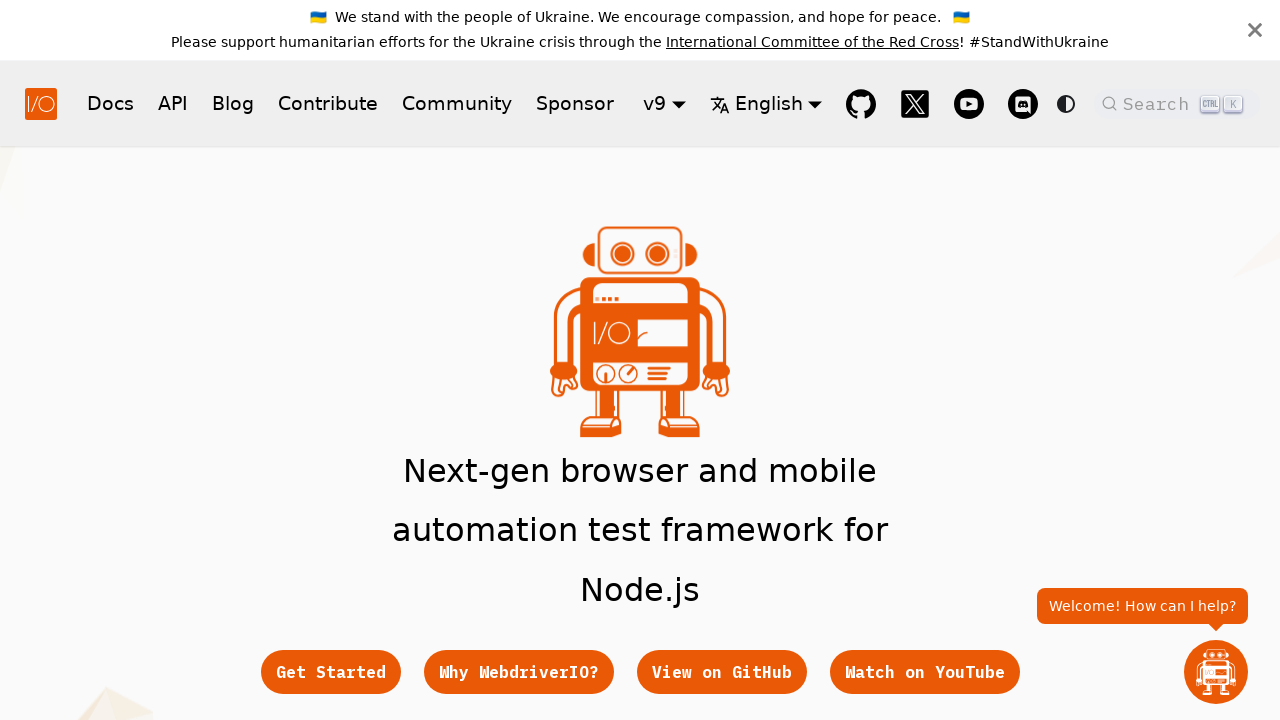

Verified new page loaded with hero subtitle element
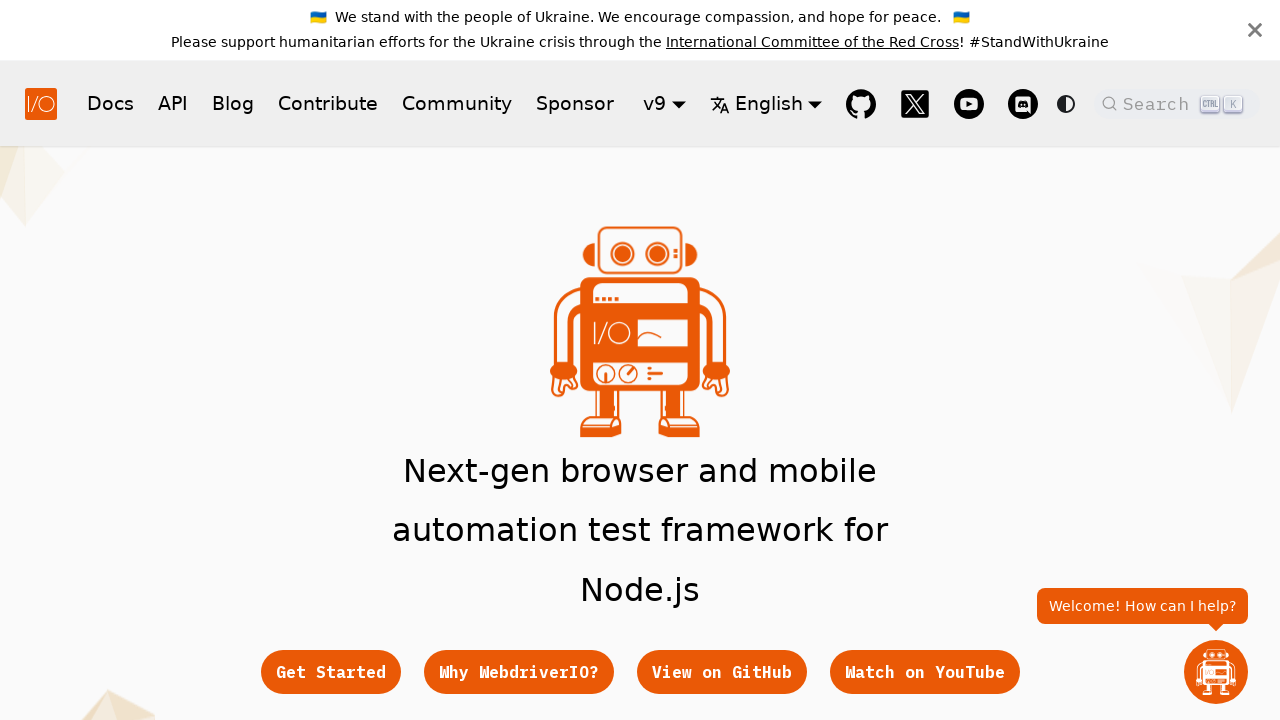

Switched back to original page (guinea-pig tab)
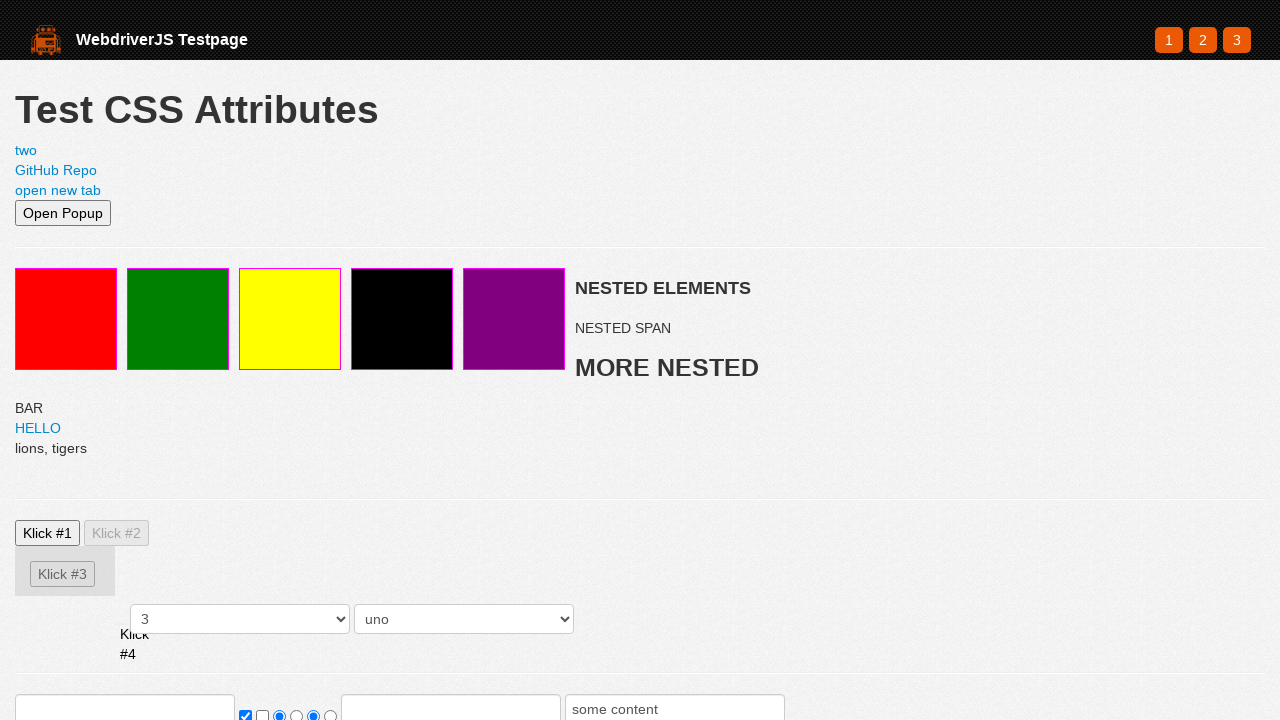

Verified original page content with .red element
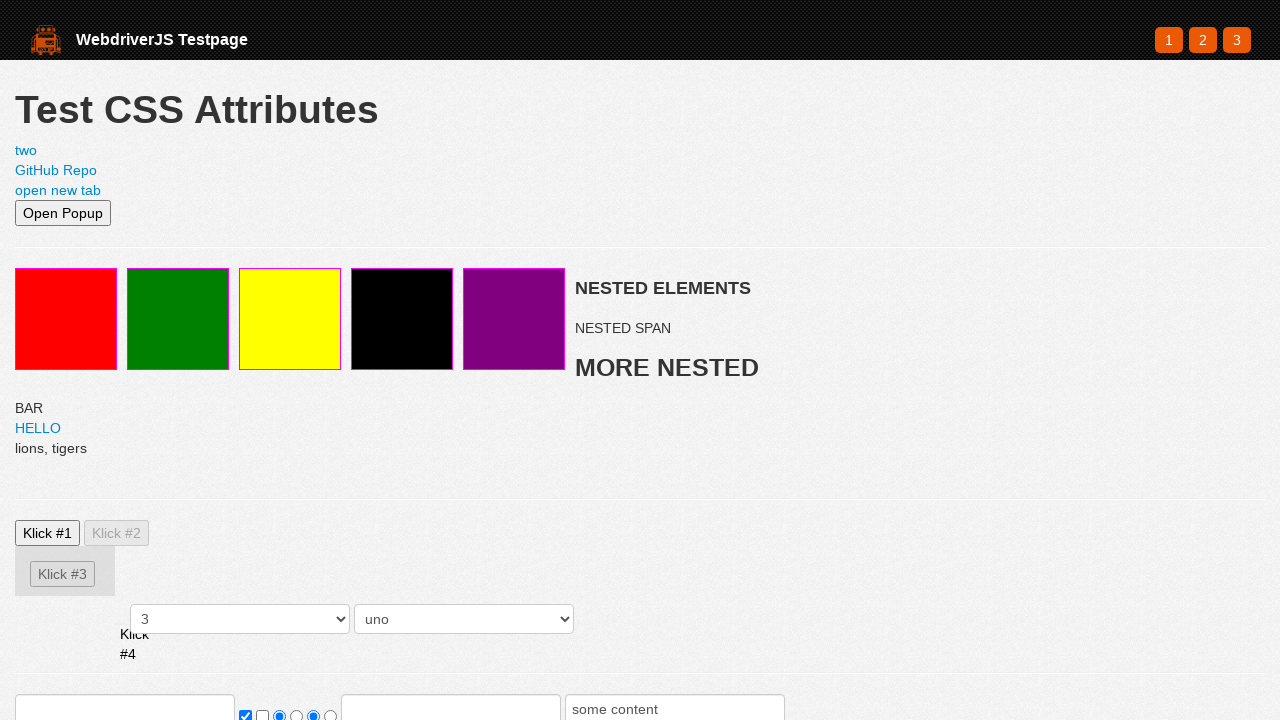

Switched back to new webdriver.io page
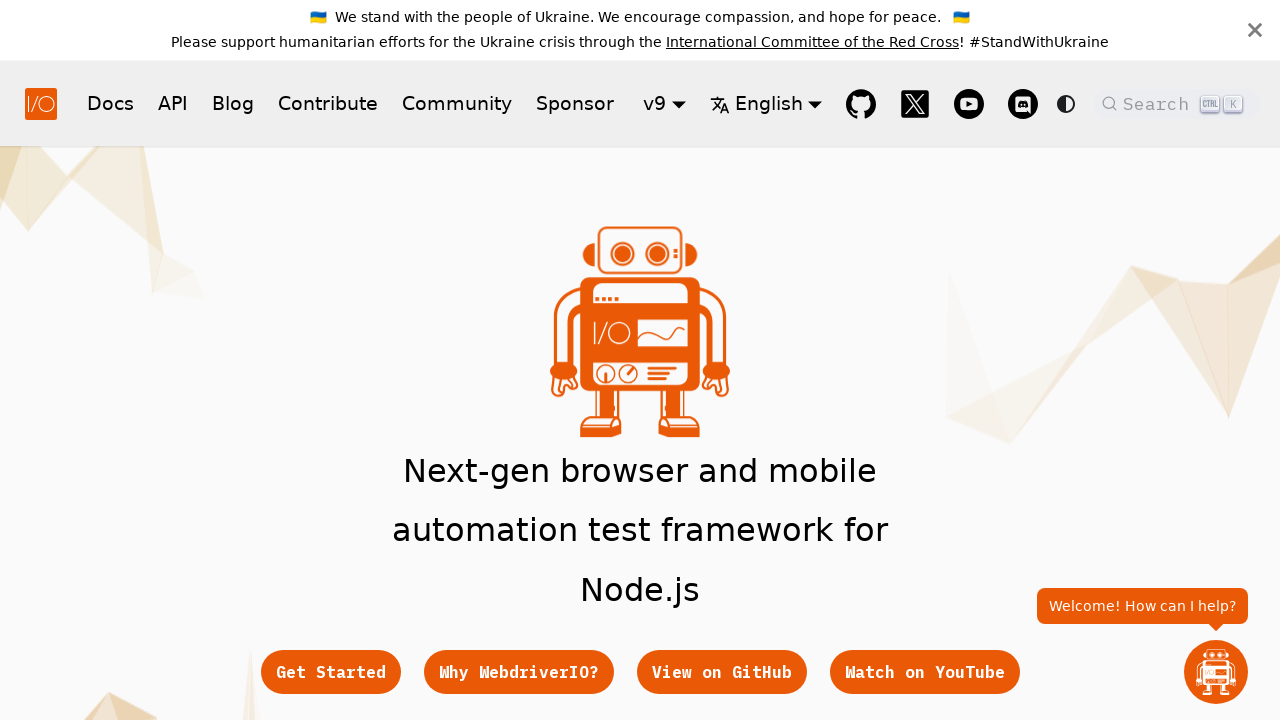

Verified new page still displays hero subtitle element
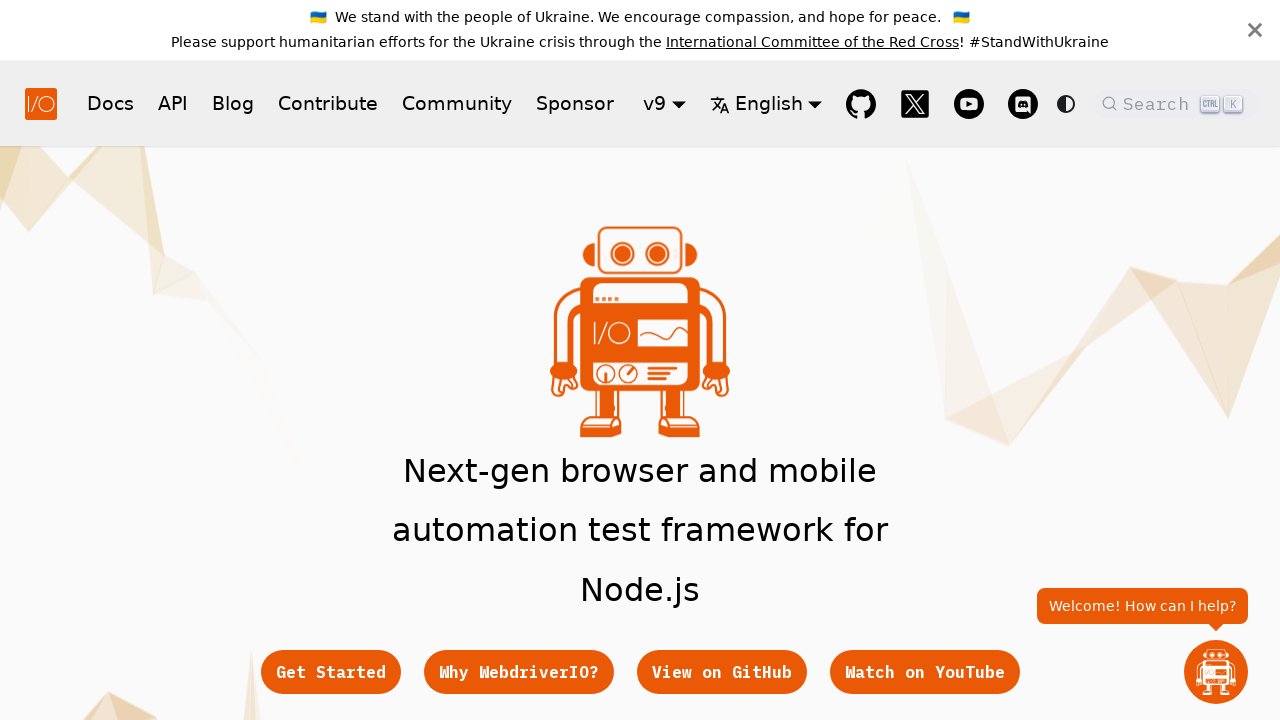

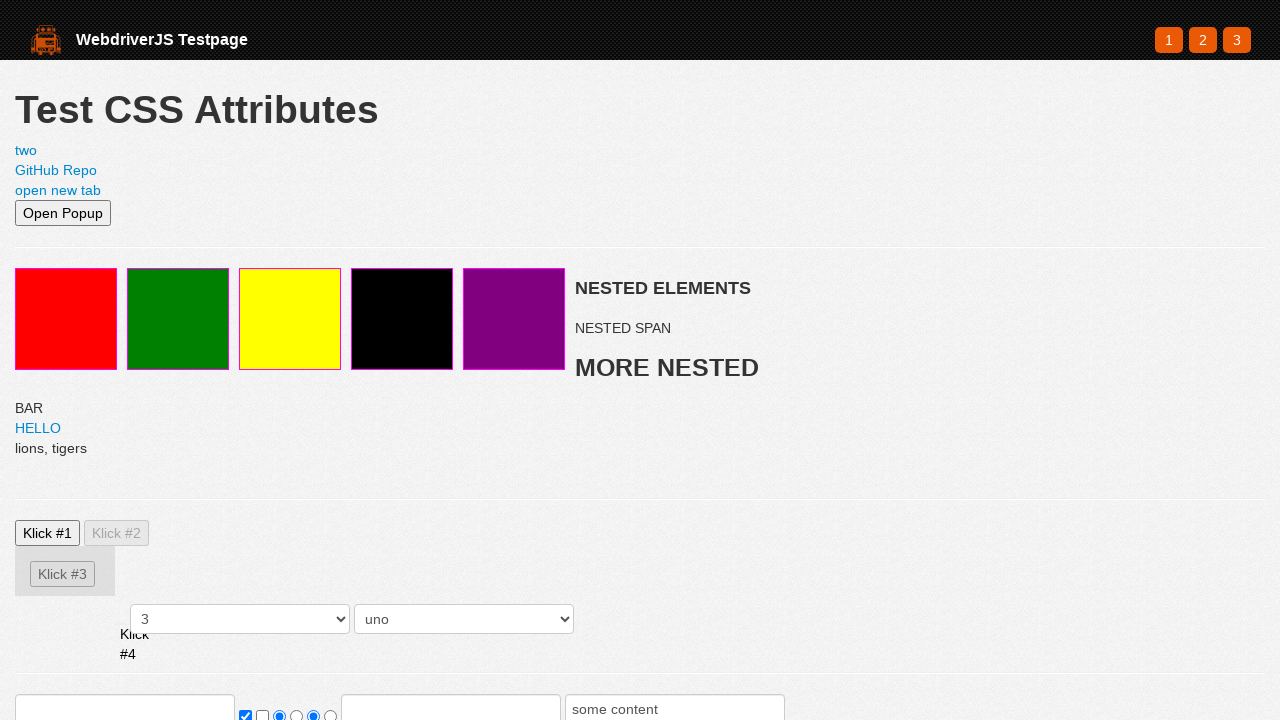